Tests dropdown selection functionality by selecting different options using various methods and iterating through all dropdown options

Starting URL: https://syntaxprojects.com/basic-select-dropdown-demo.php

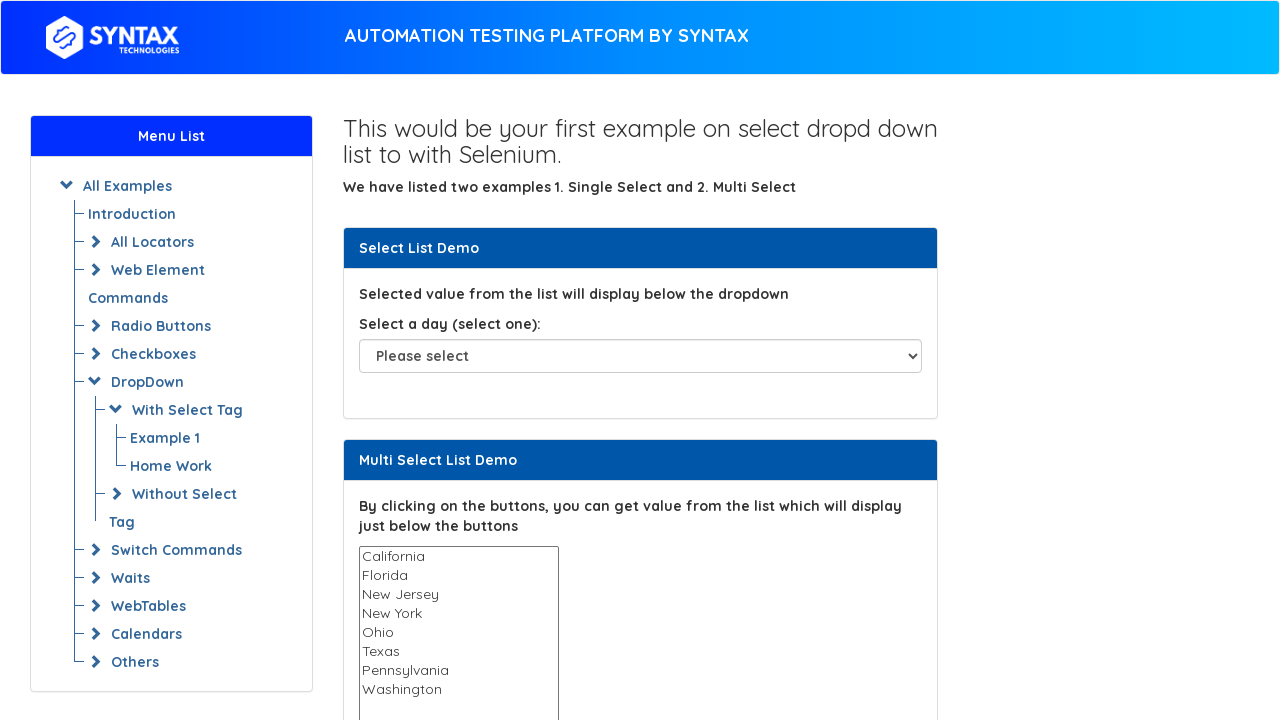

Selected Thursday option by index 5 from dropdown on select#select-demo
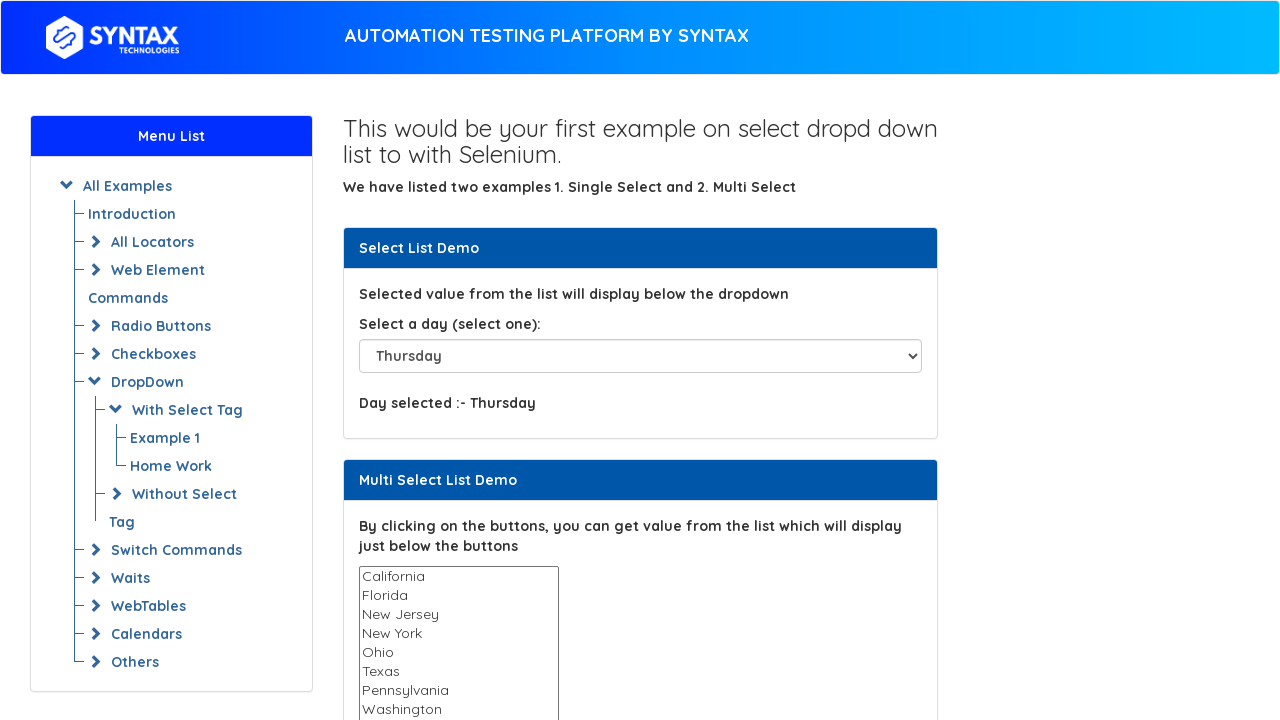

Retrieved all dropdown options
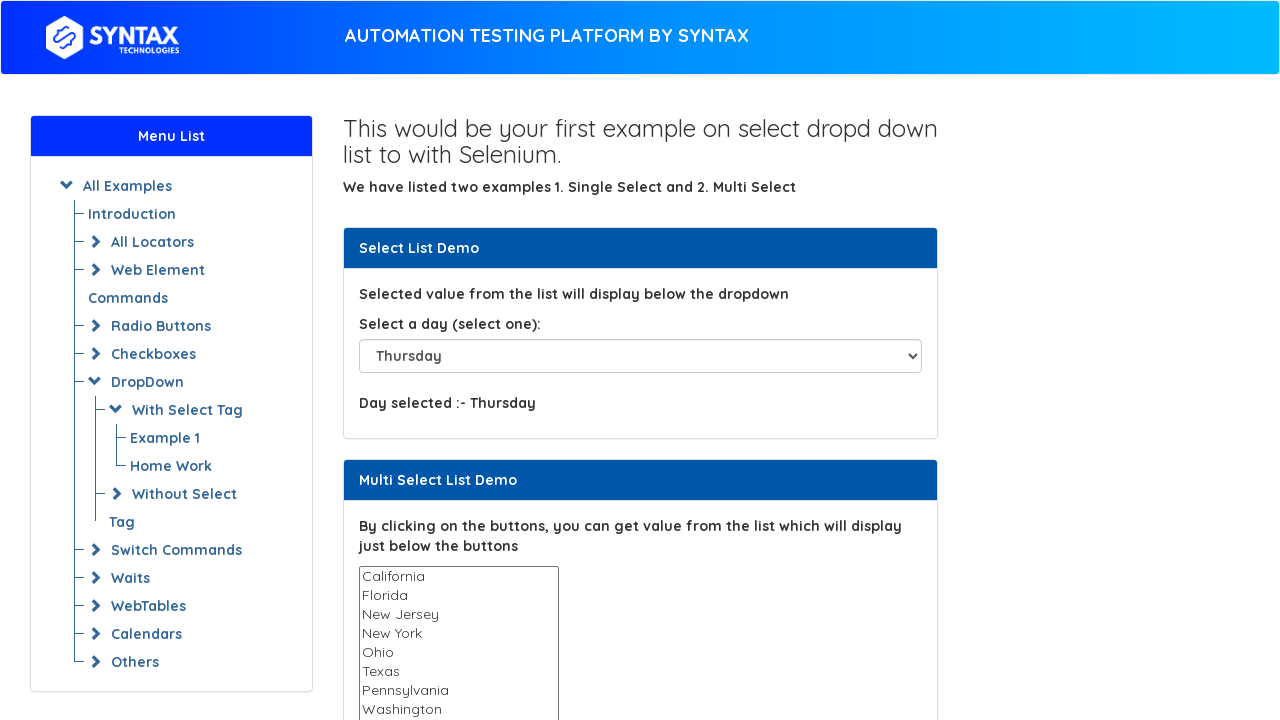

Selected dropdown option at index 0 on select#select-demo
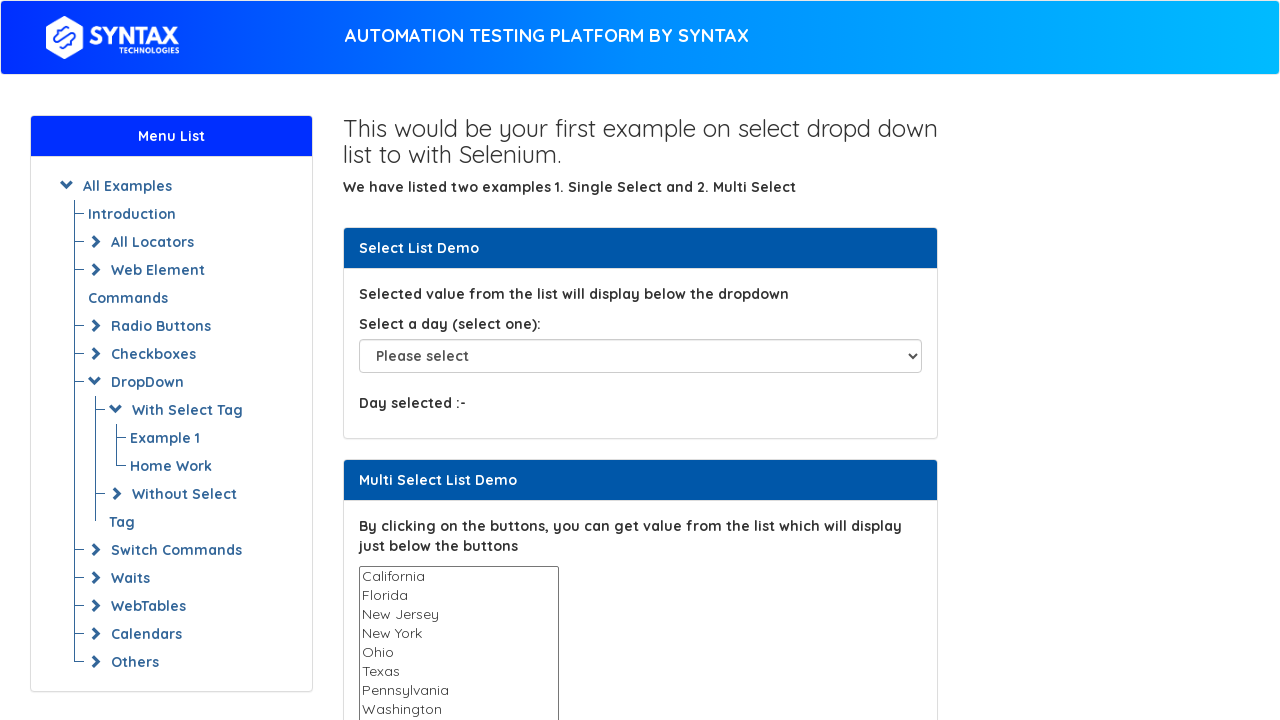

Waited 2 seconds after selecting option 0
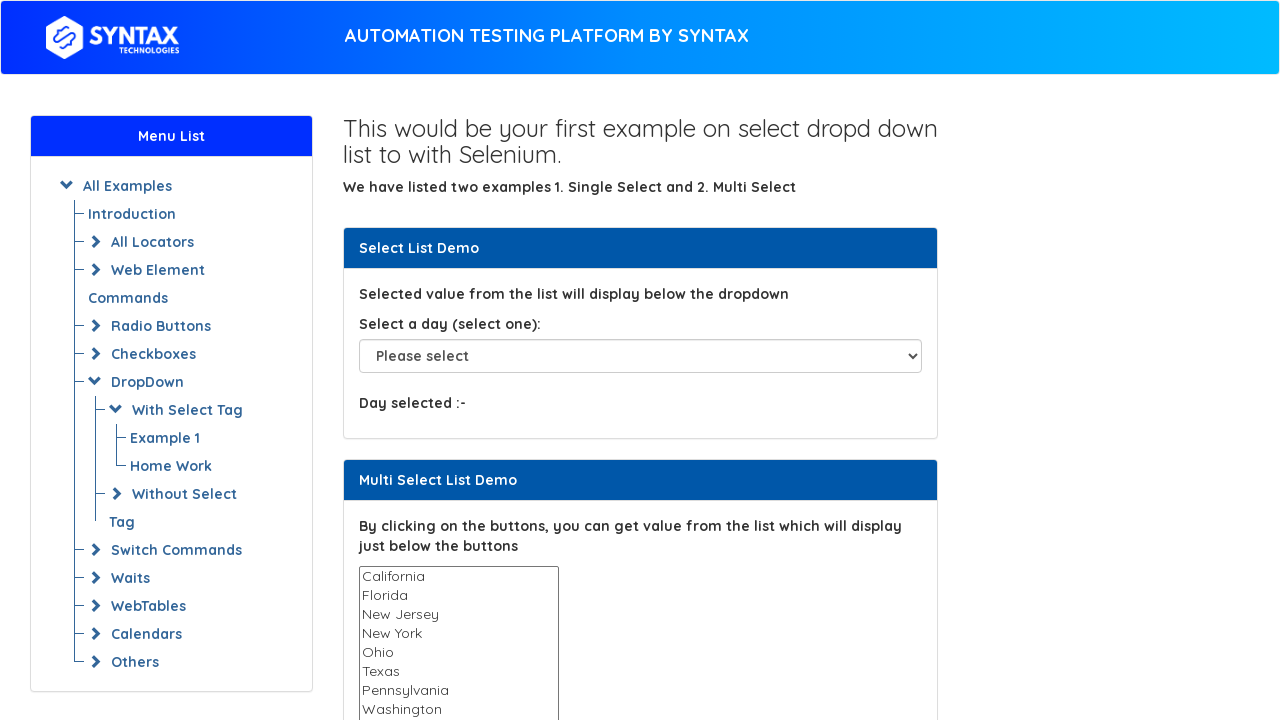

Selected dropdown option at index 1 on select#select-demo
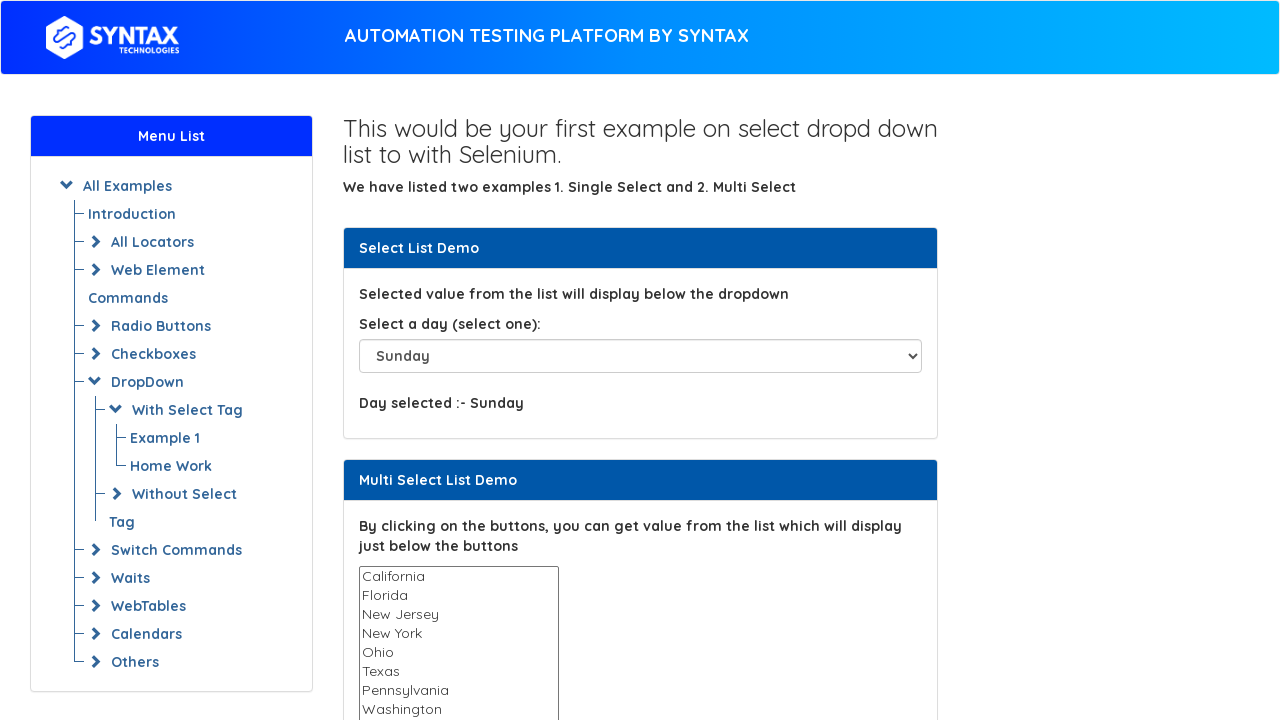

Waited 2 seconds after selecting option 1
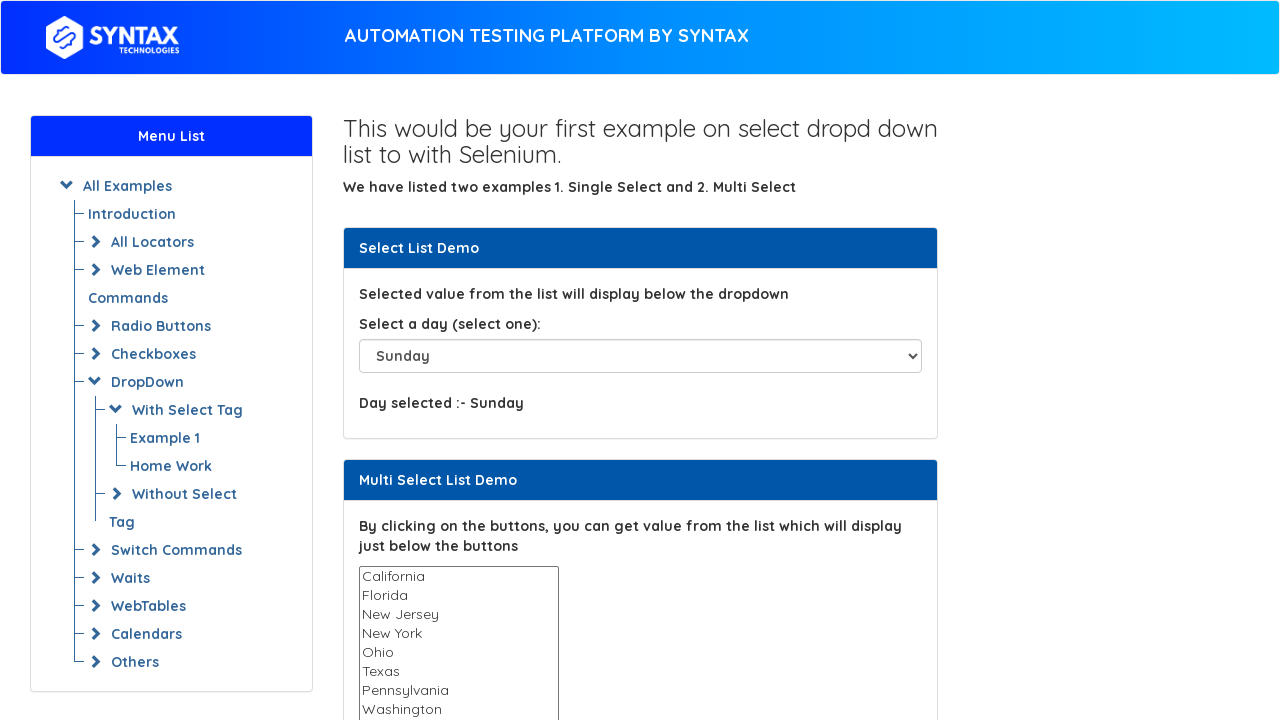

Selected dropdown option at index 2 on select#select-demo
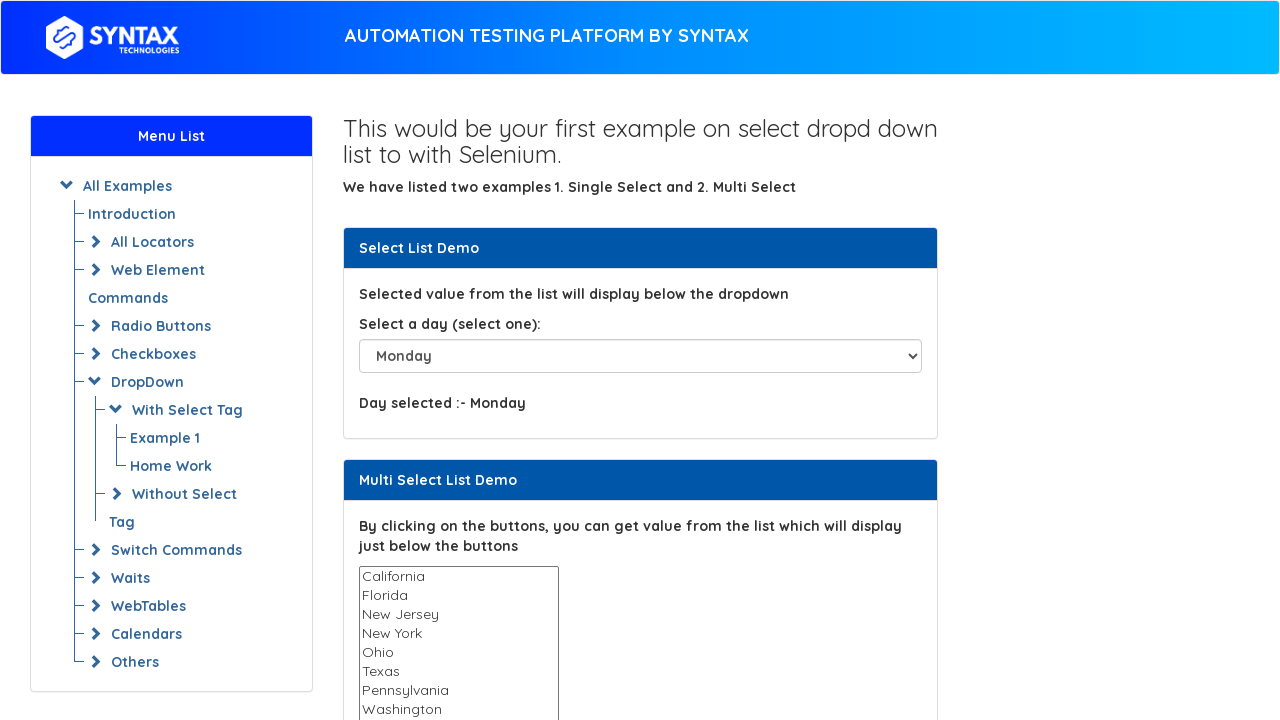

Waited 2 seconds after selecting option 2
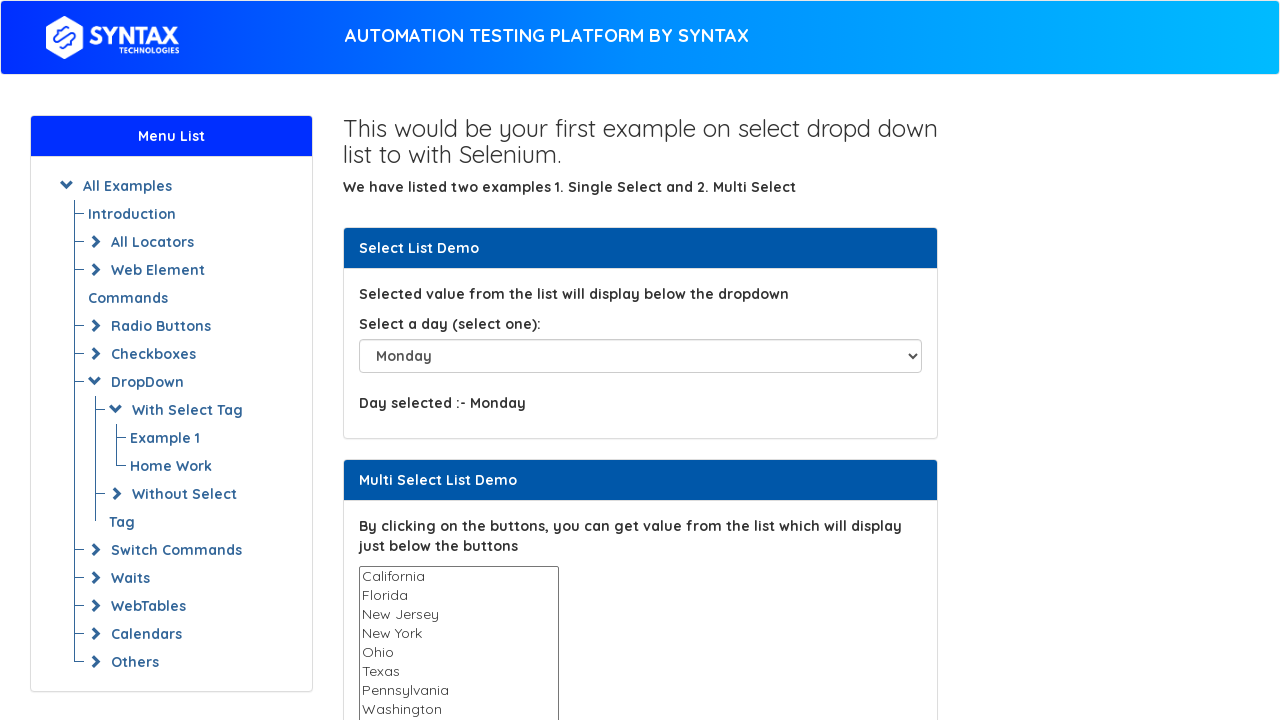

Selected dropdown option at index 3 on select#select-demo
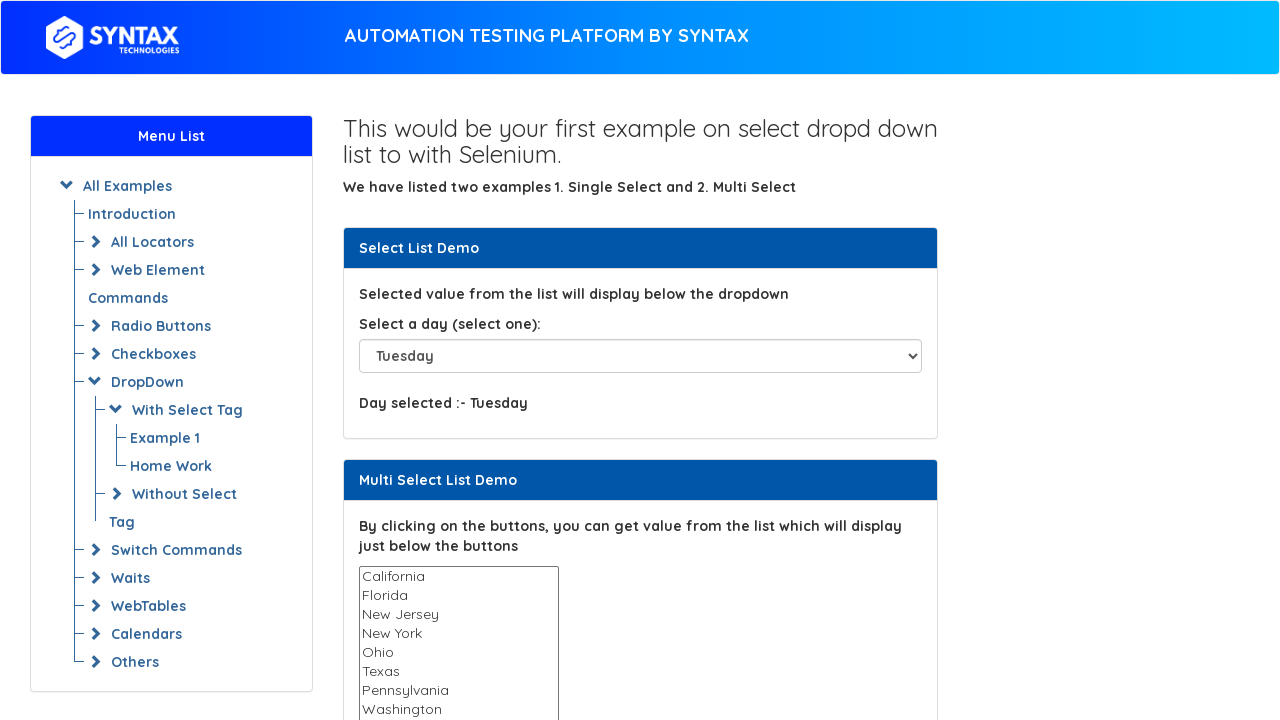

Waited 2 seconds after selecting option 3
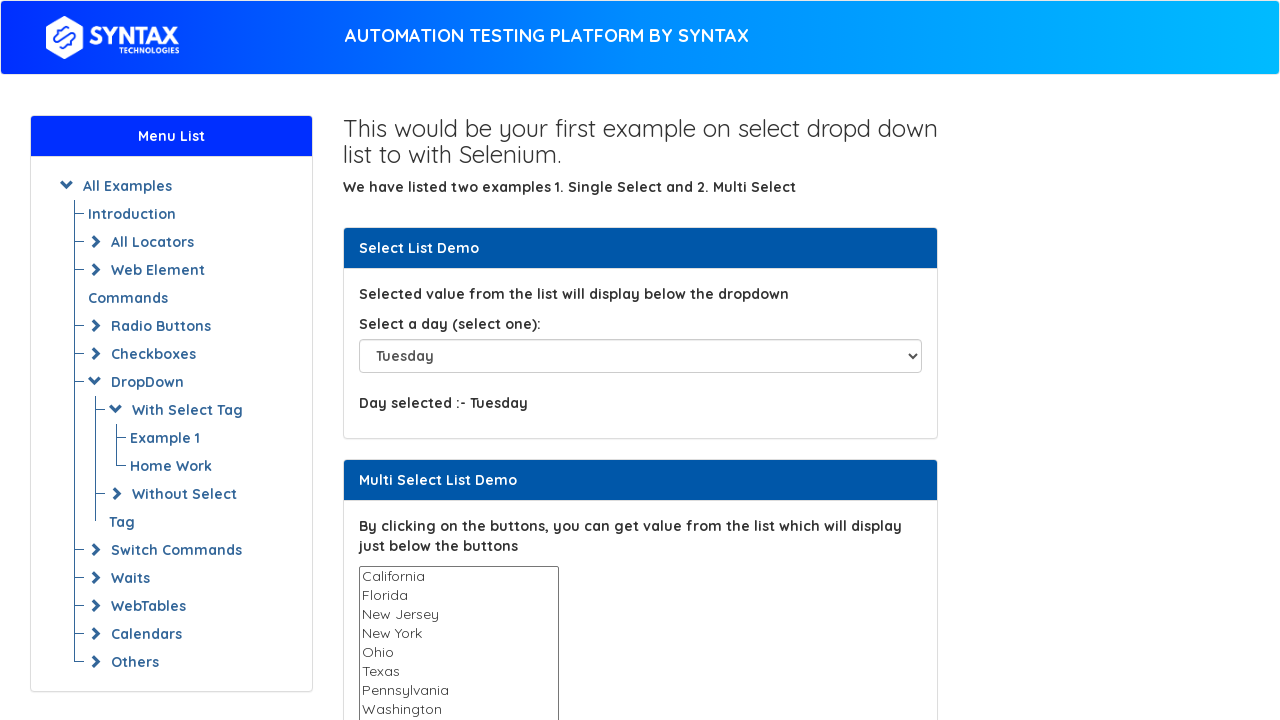

Selected dropdown option at index 4 on select#select-demo
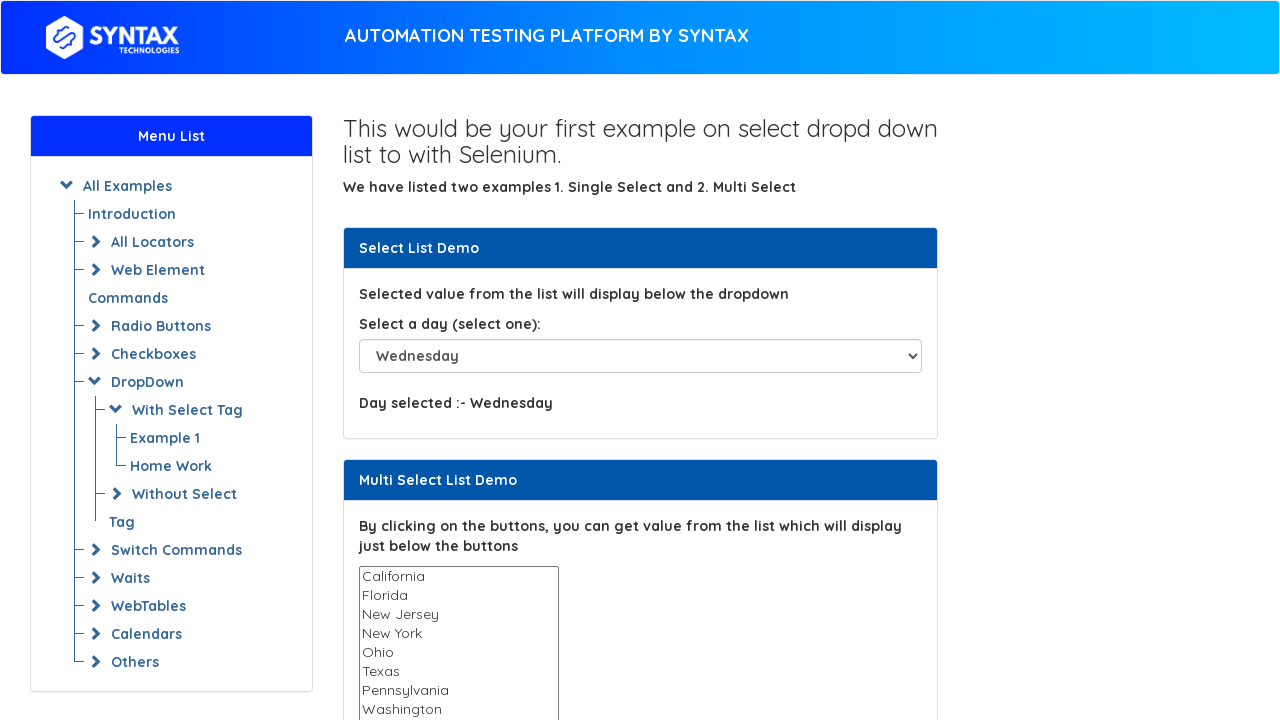

Waited 2 seconds after selecting option 4
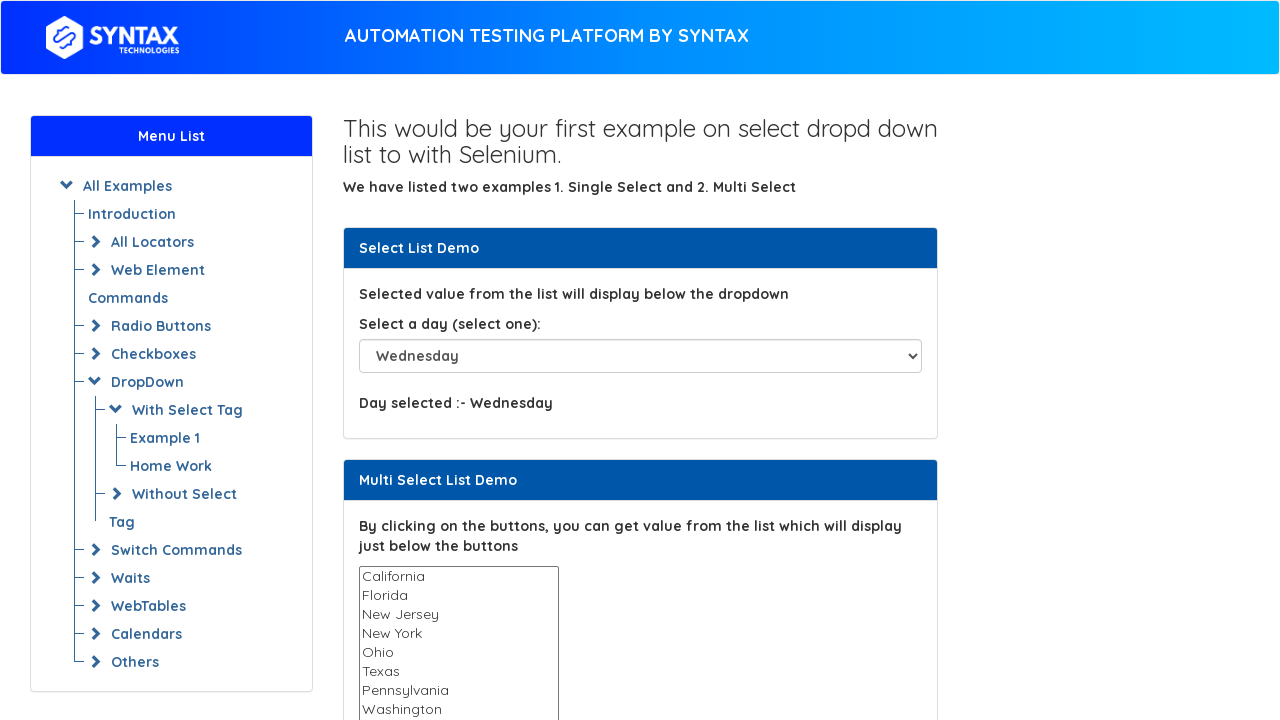

Selected dropdown option at index 5 on select#select-demo
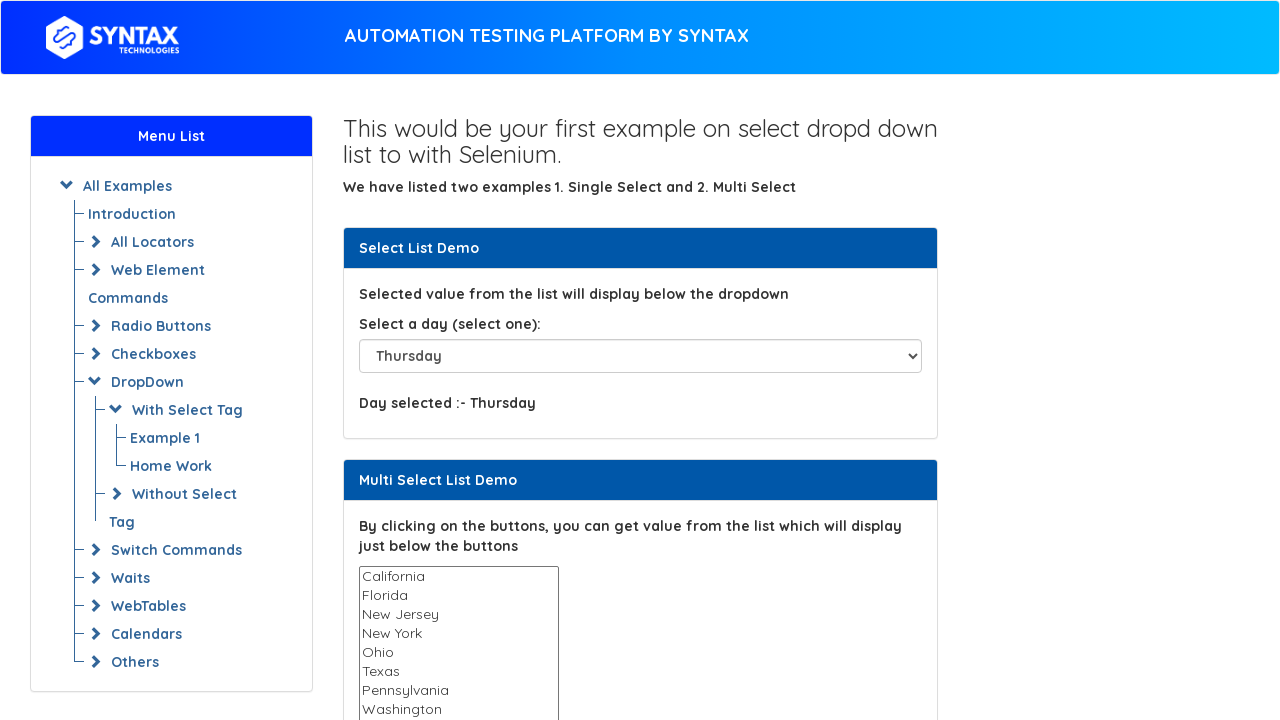

Waited 2 seconds after selecting option 5
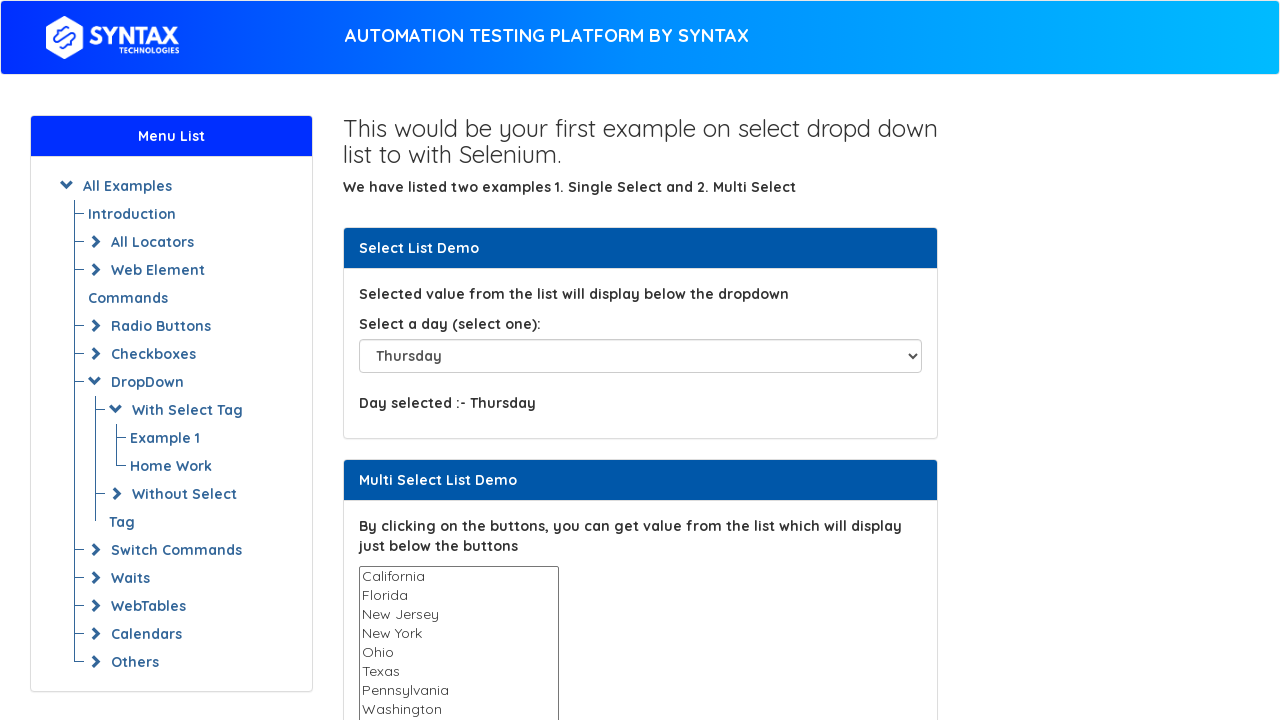

Selected dropdown option at index 6 on select#select-demo
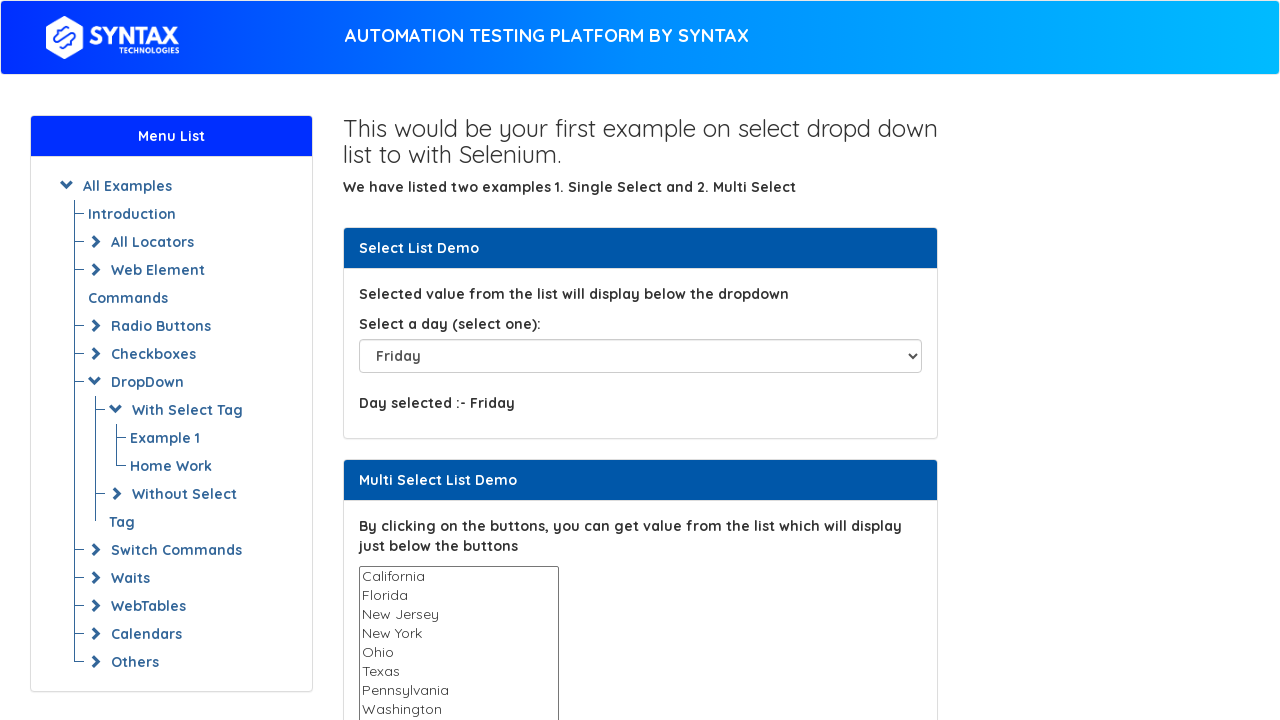

Waited 2 seconds after selecting option 6
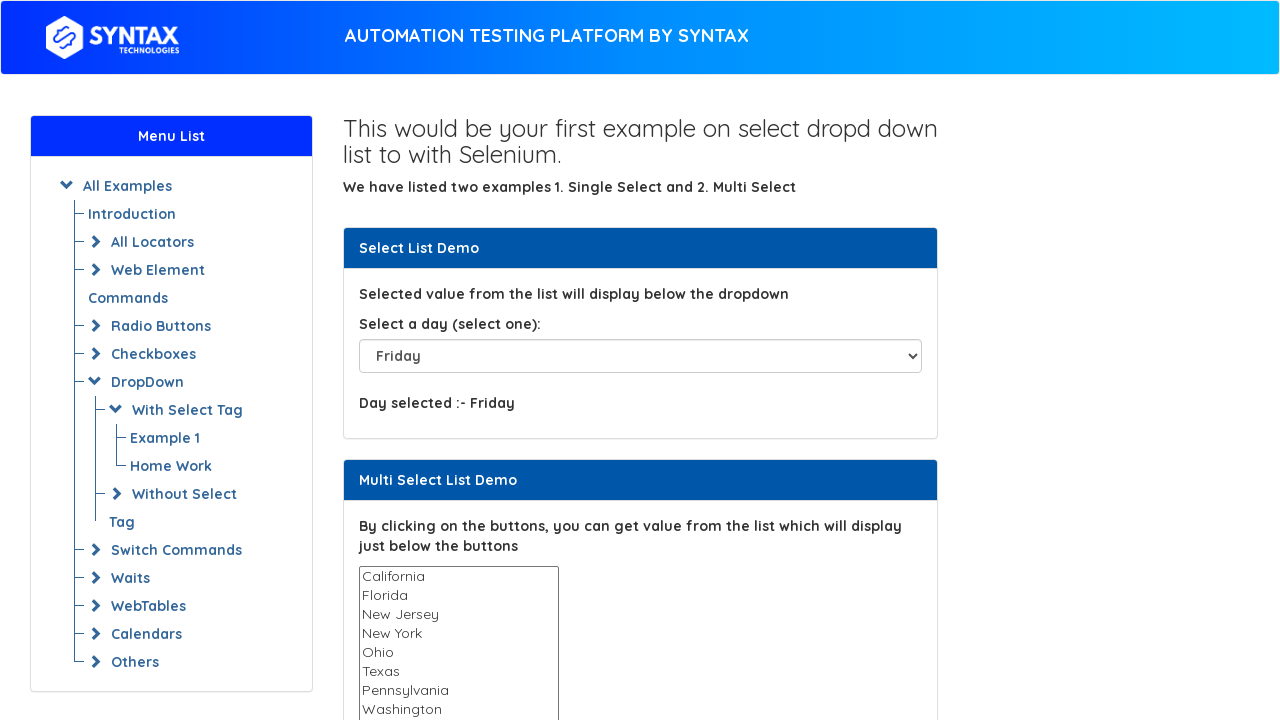

Selected dropdown option at index 7 on select#select-demo
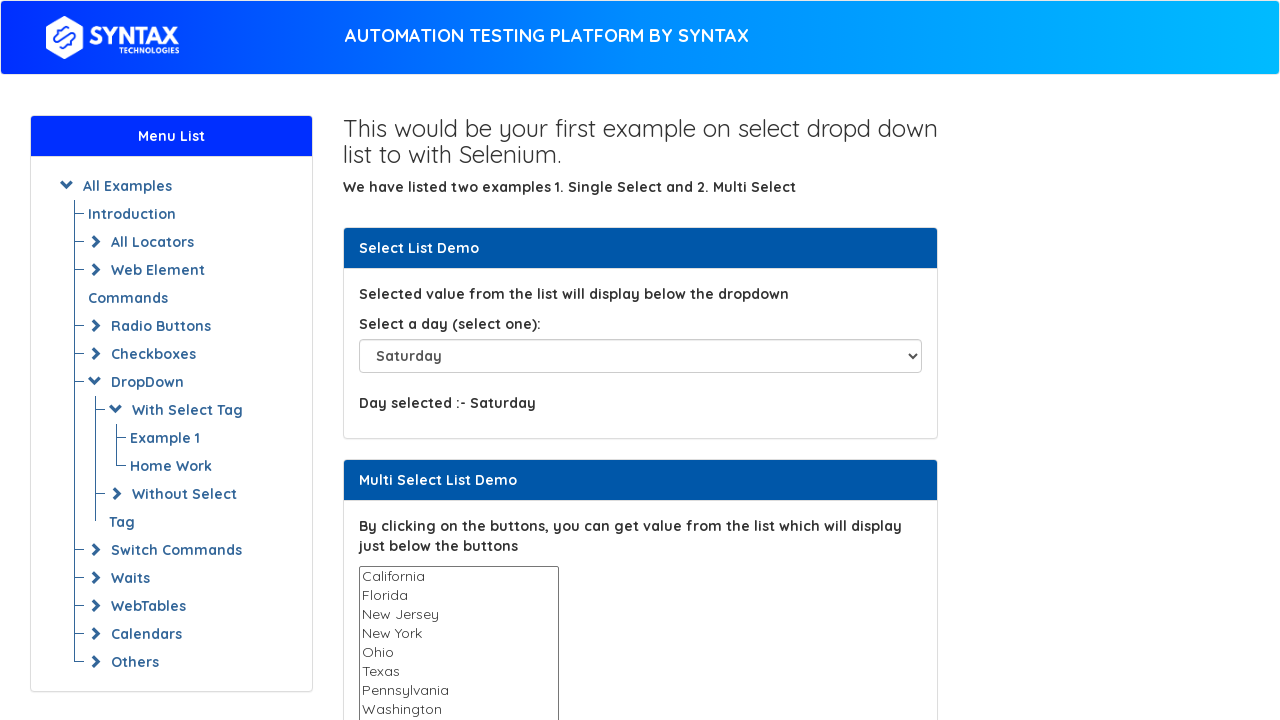

Waited 2 seconds after selecting option 7
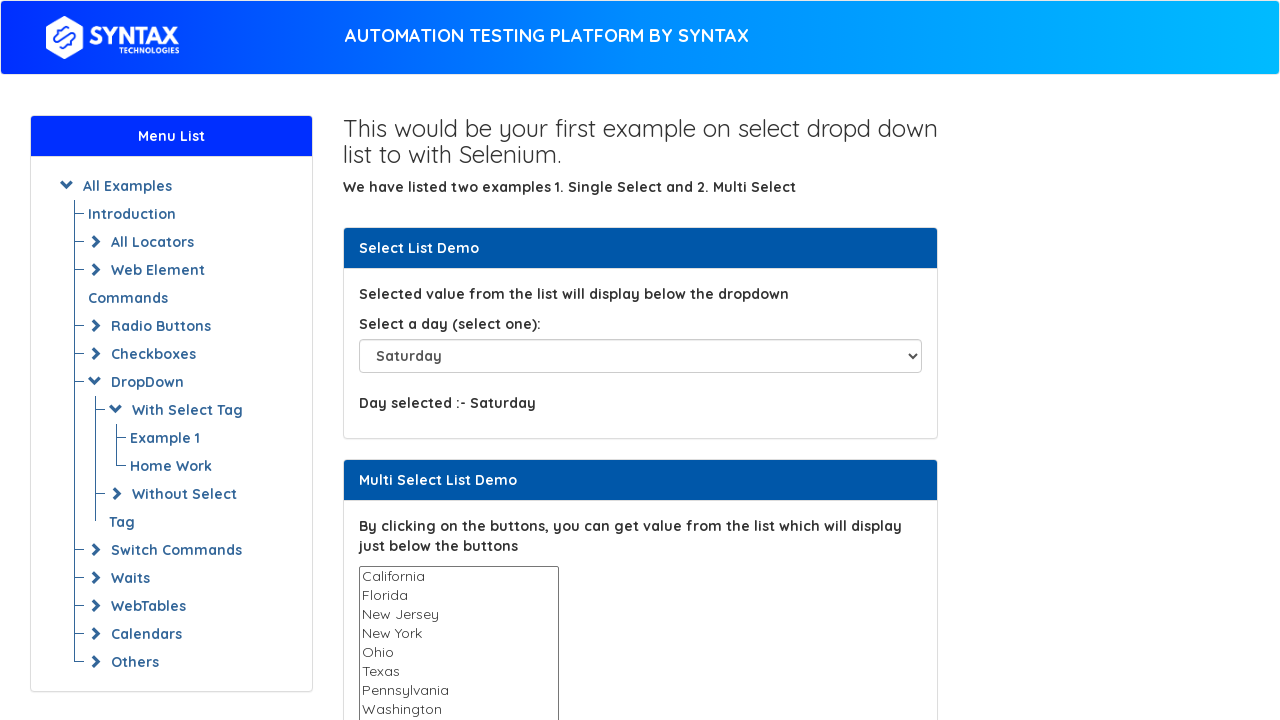

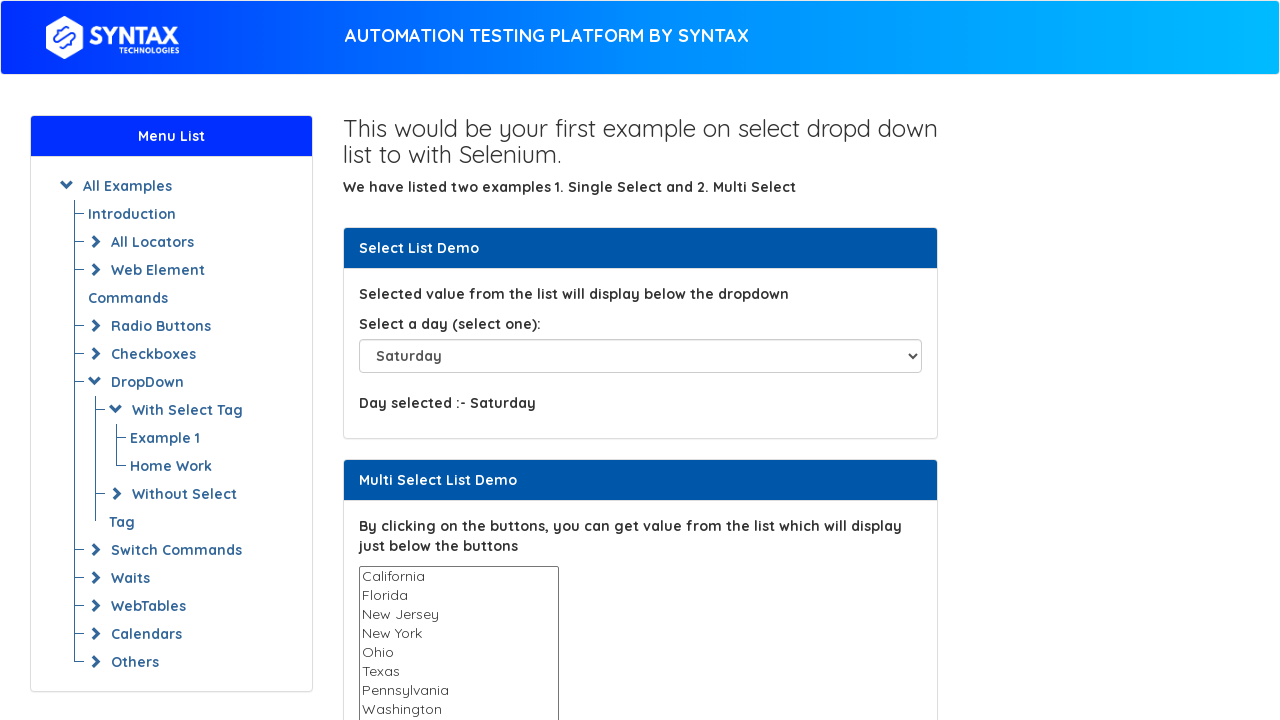